Navigates to a Selenium practice site and manipulates the browser window position. The test verifies the page loads and demonstrates window positioning capabilities.

Starting URL: https://chandanachaitanya.github.io/selenium-practice-site/

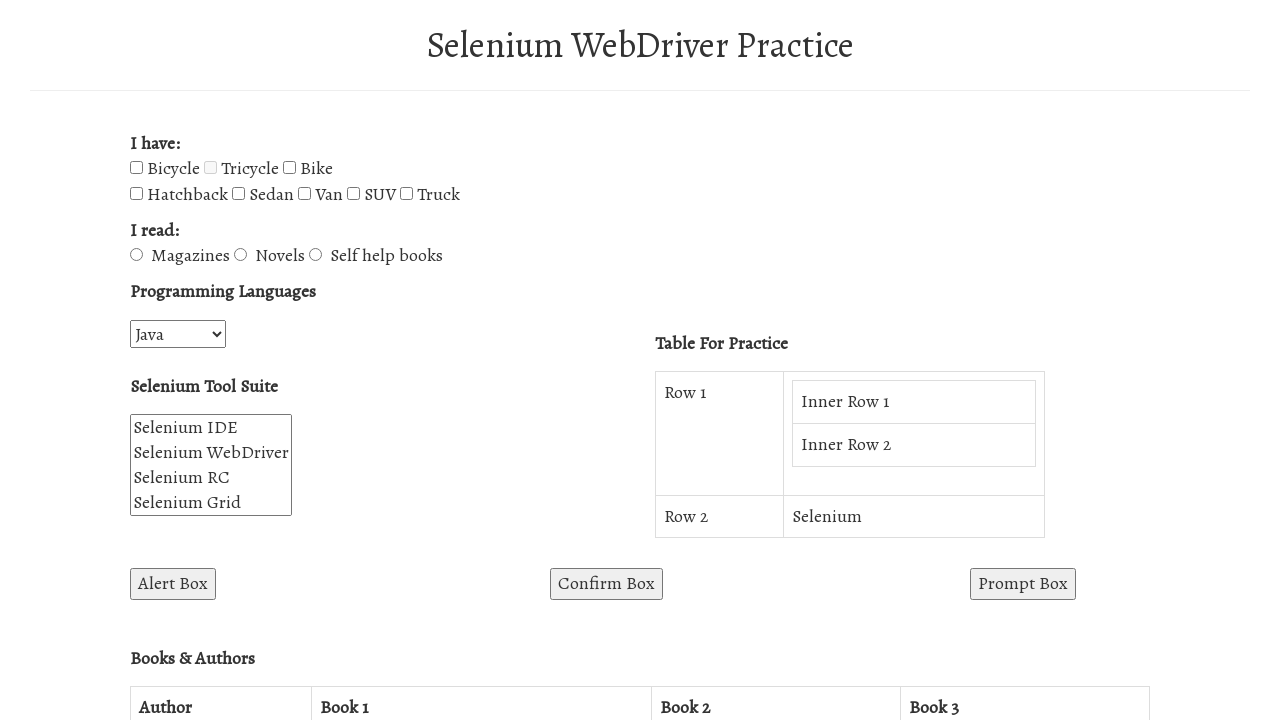

Waited for page to load (domcontentloaded state)
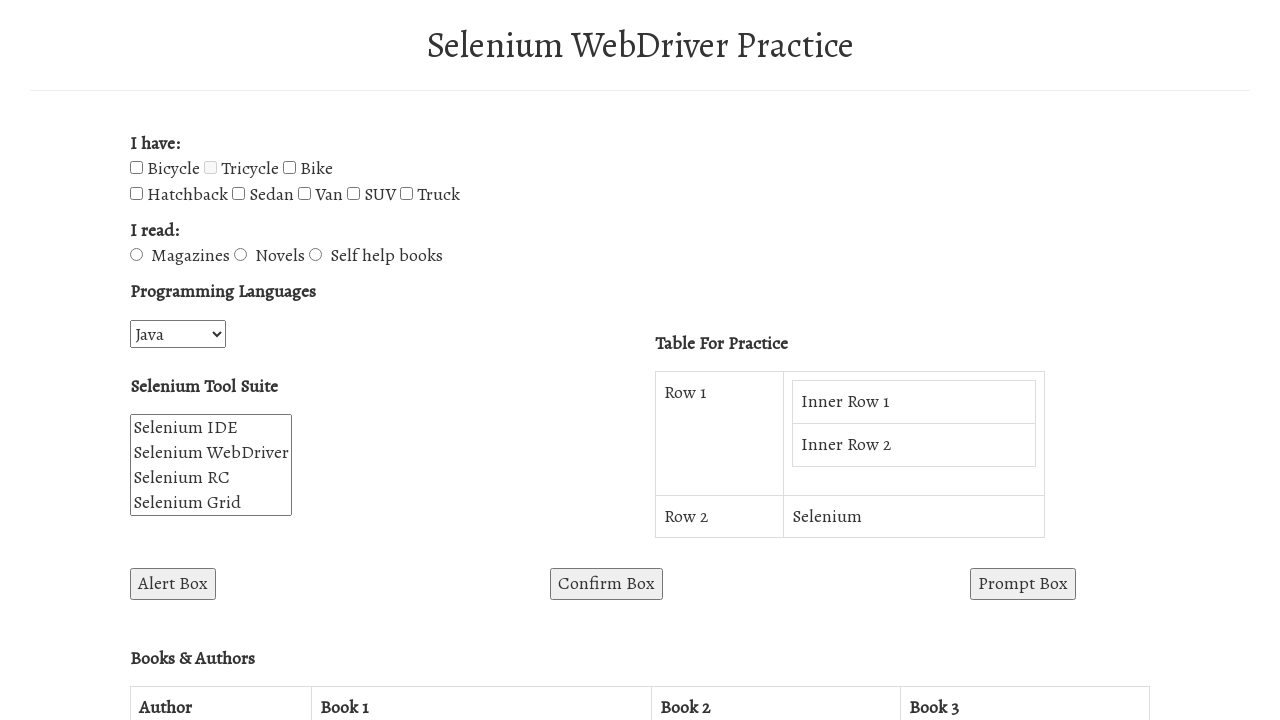

Set viewport size to 1024x768 pixels
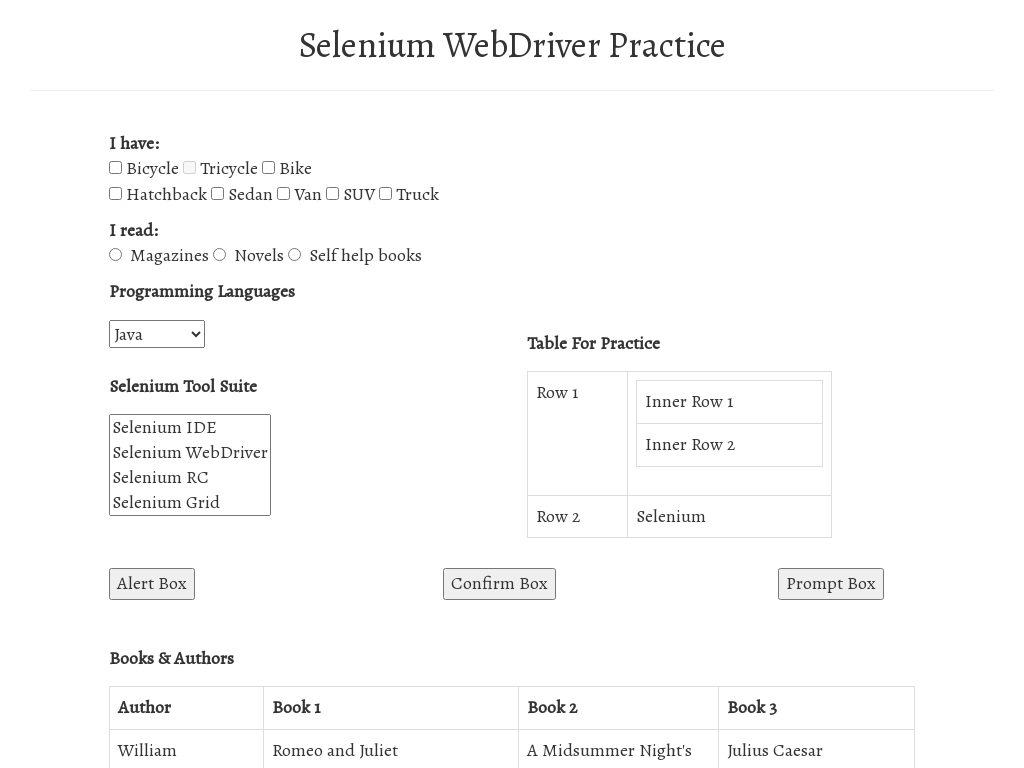

Verified page content loaded by detecting body element
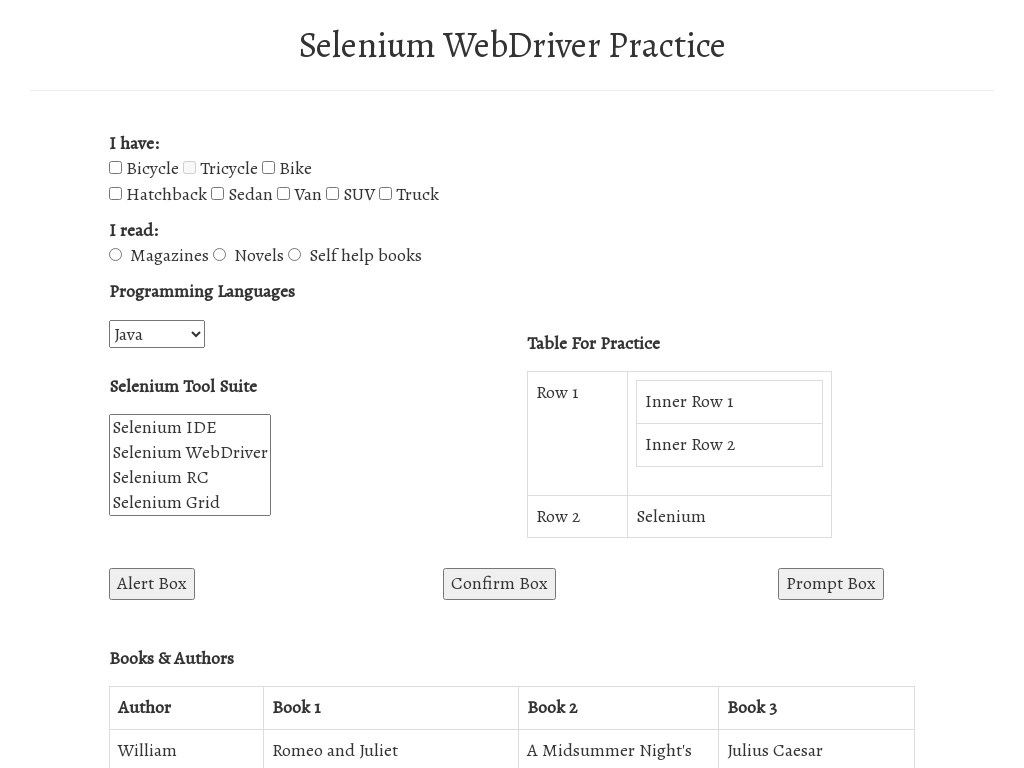

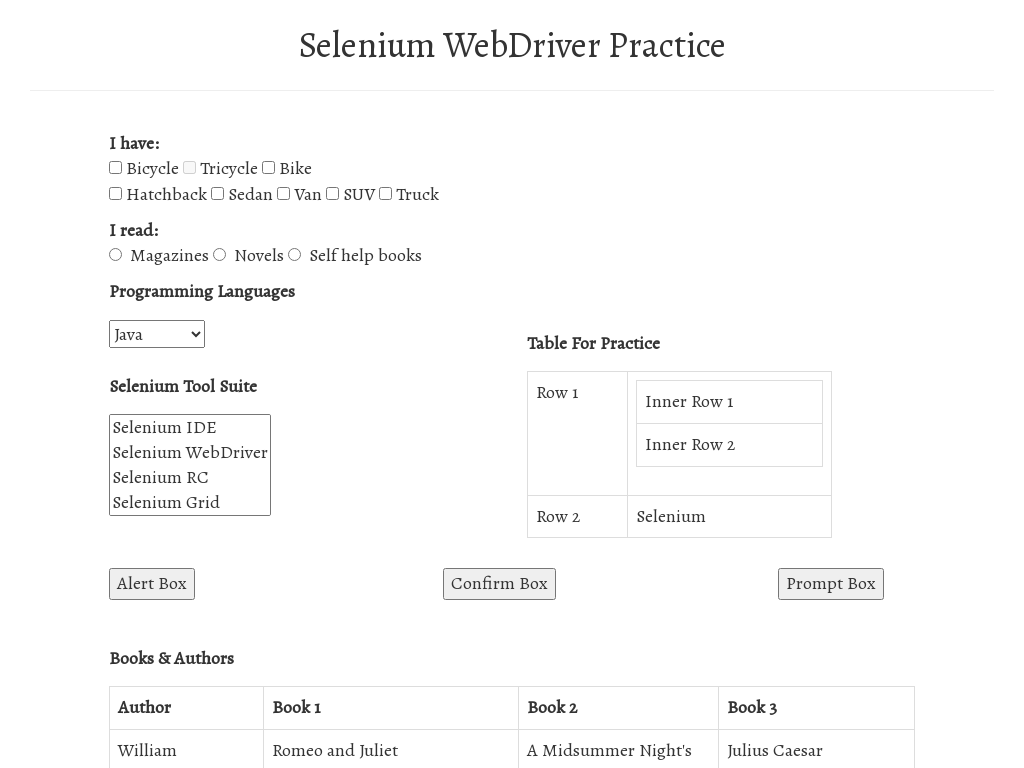